Searches for a word on HowManySyllables.com to find its syllabic division by entering a word in the search field and clicking the search button

Starting URL: http://www.howmanysyllables.com/

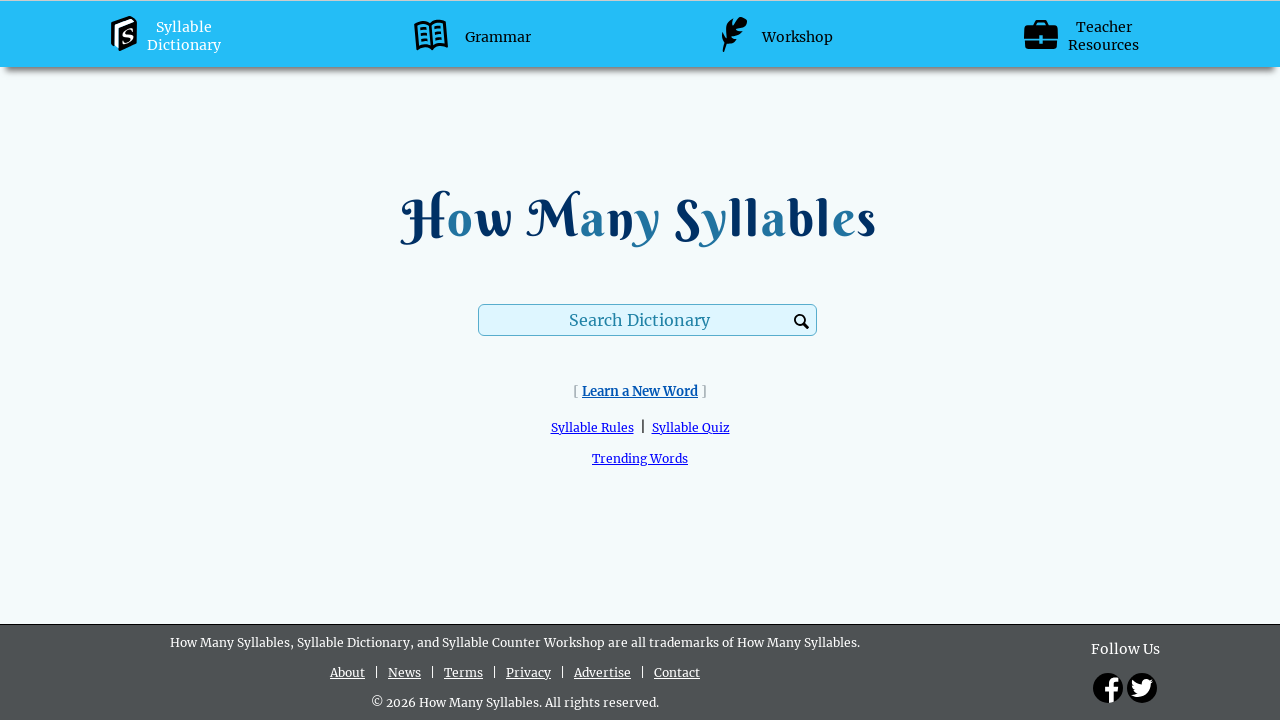

Filled search field with 'beautiful' on input[name='SearchQuery_FromUser']
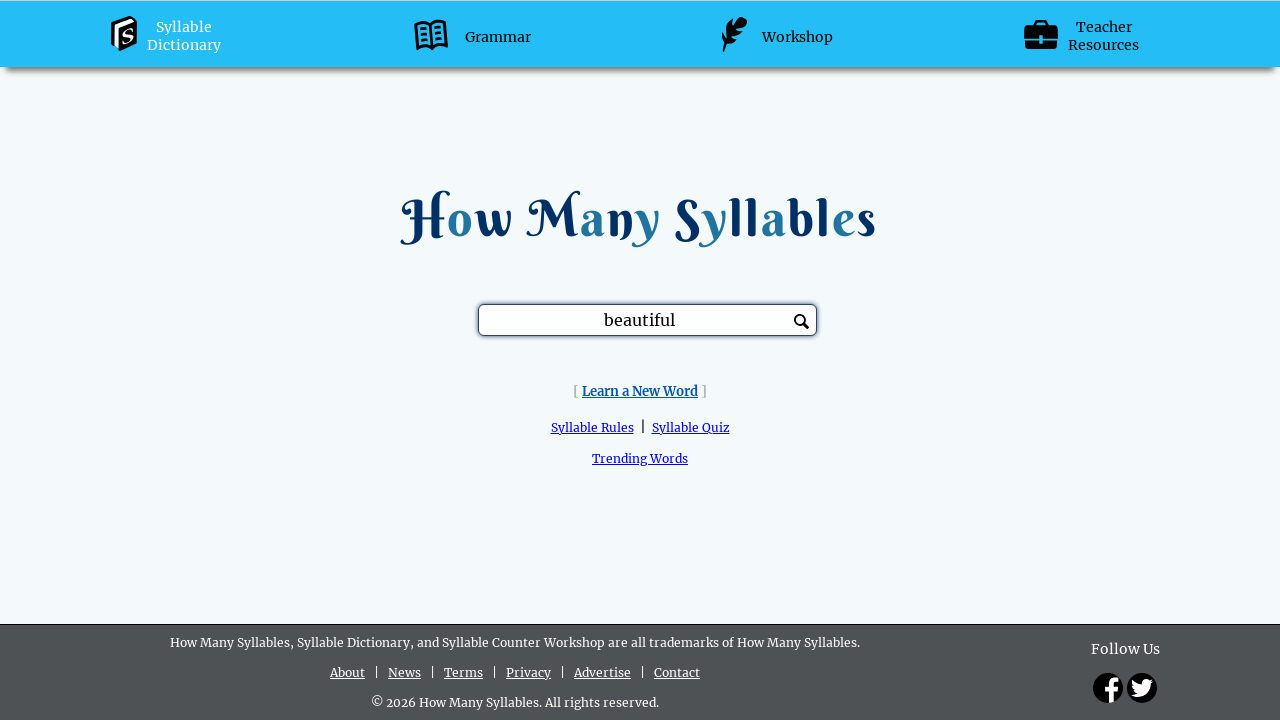

Clicked search button to find syllable division at (802, 322) on #SearchDictionary_Button
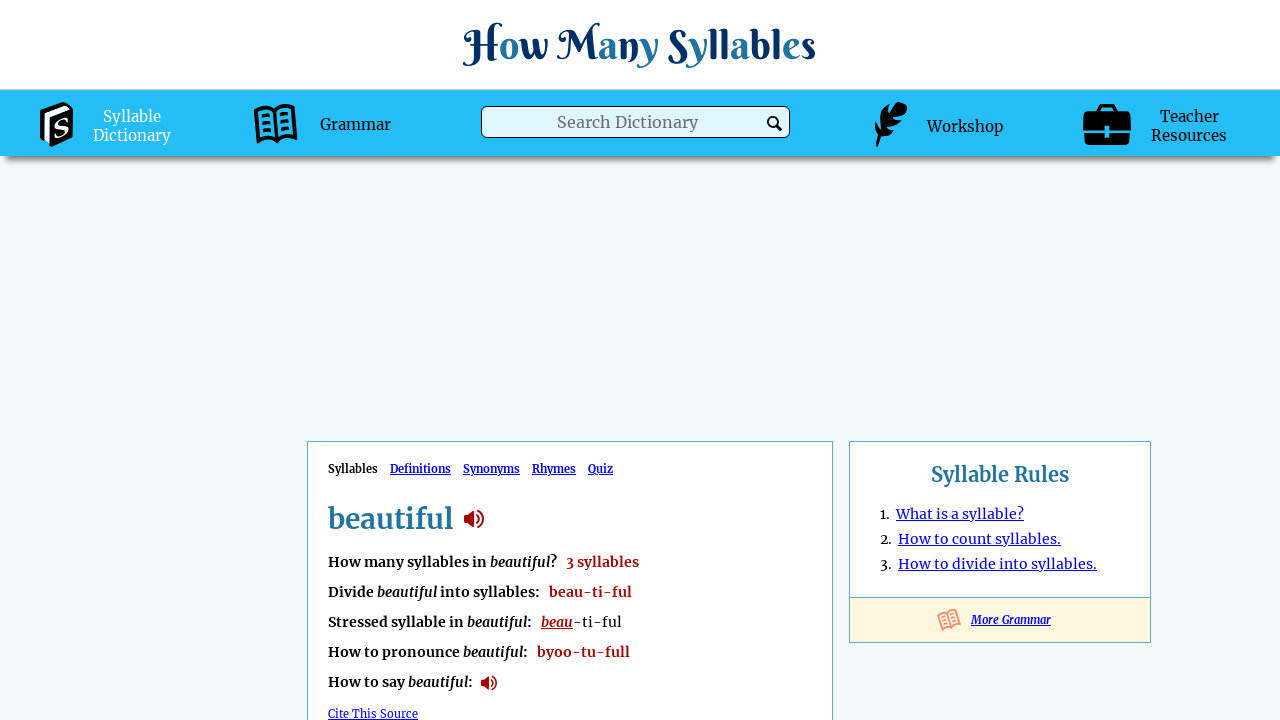

Syllable result loaded and displayed
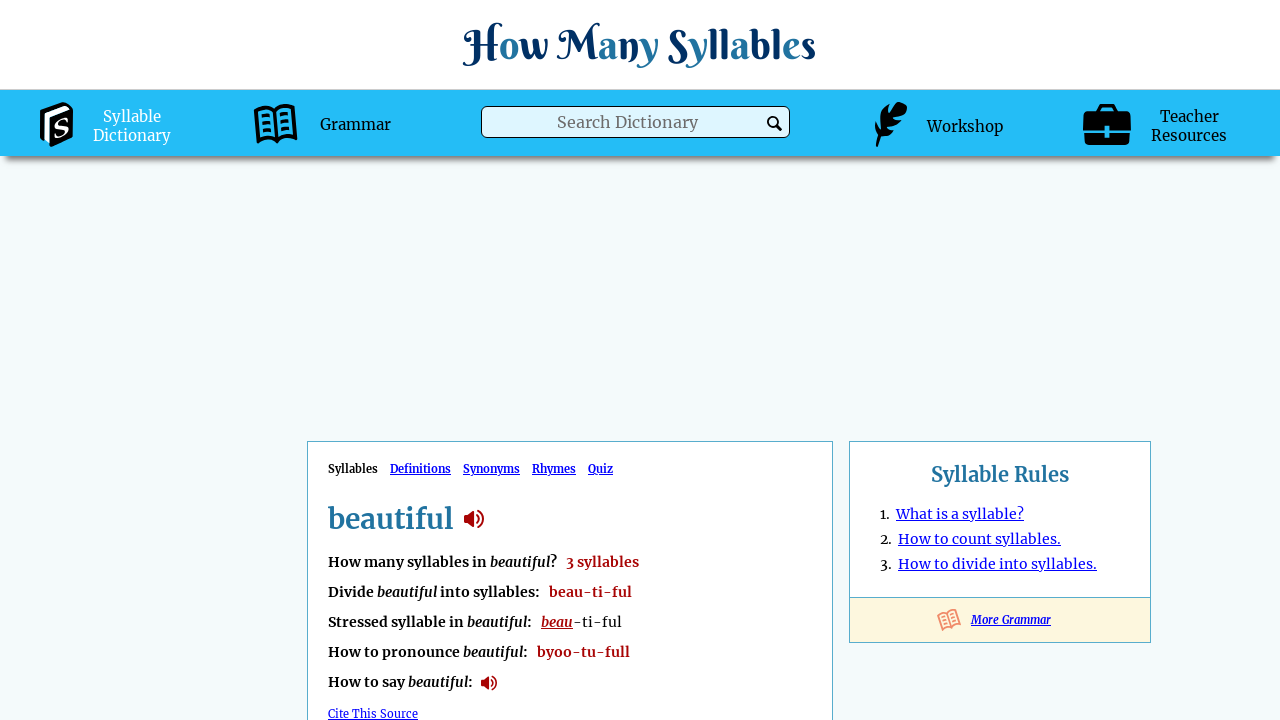

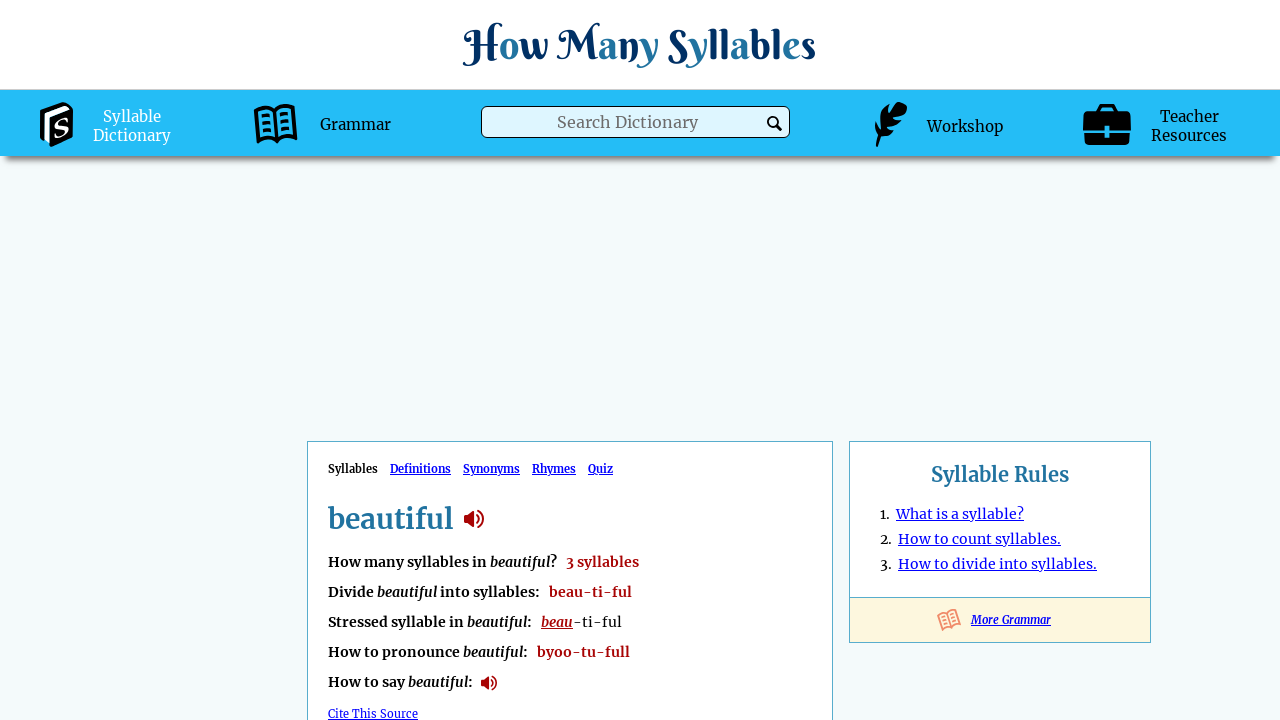